Tests a loading images page by waiting for an image to become visible and then locating another image element to verify its presence

Starting URL: https://bonigarcia.dev/selenium-webdriver-java/loading-images.html

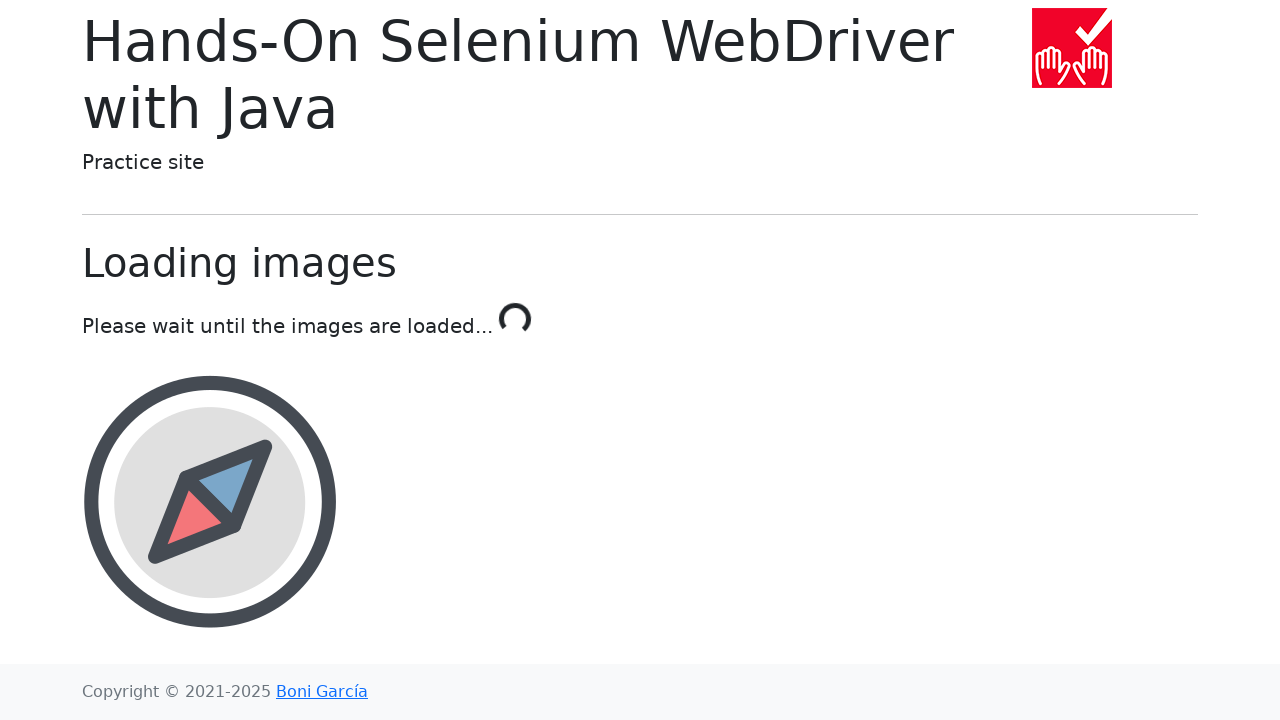

Waited for landscape image to become visible
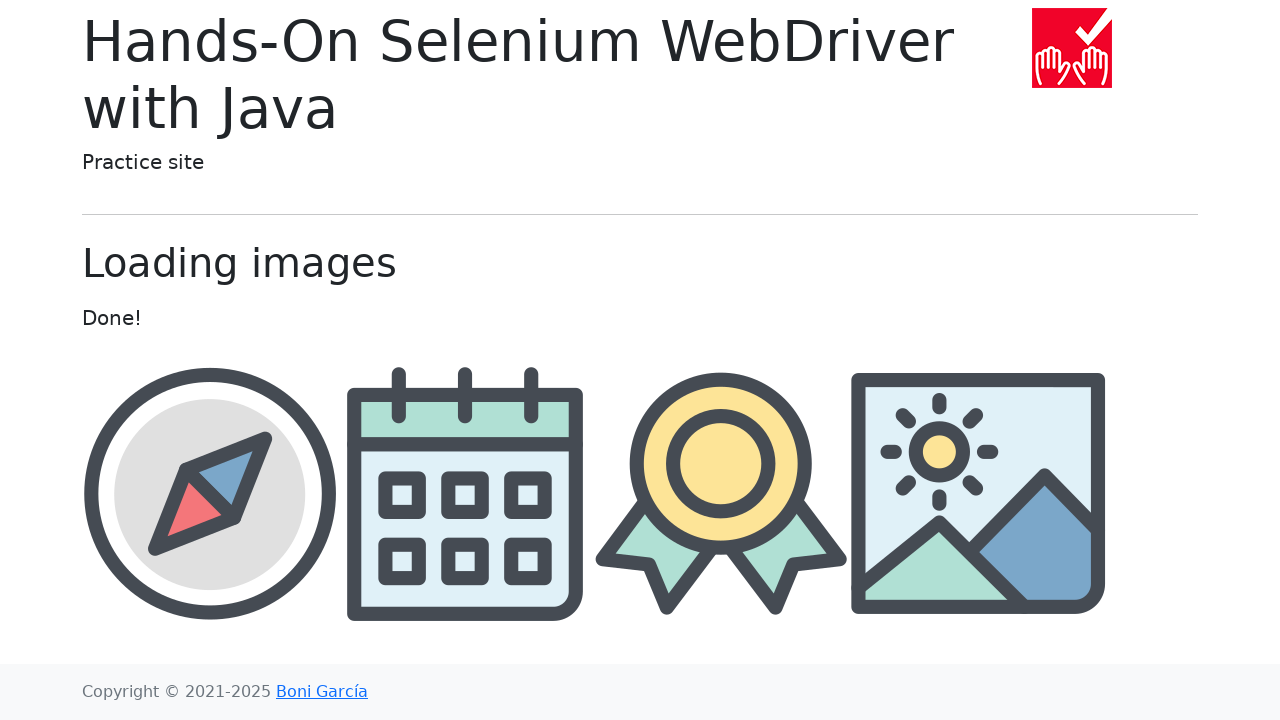

Located award image element
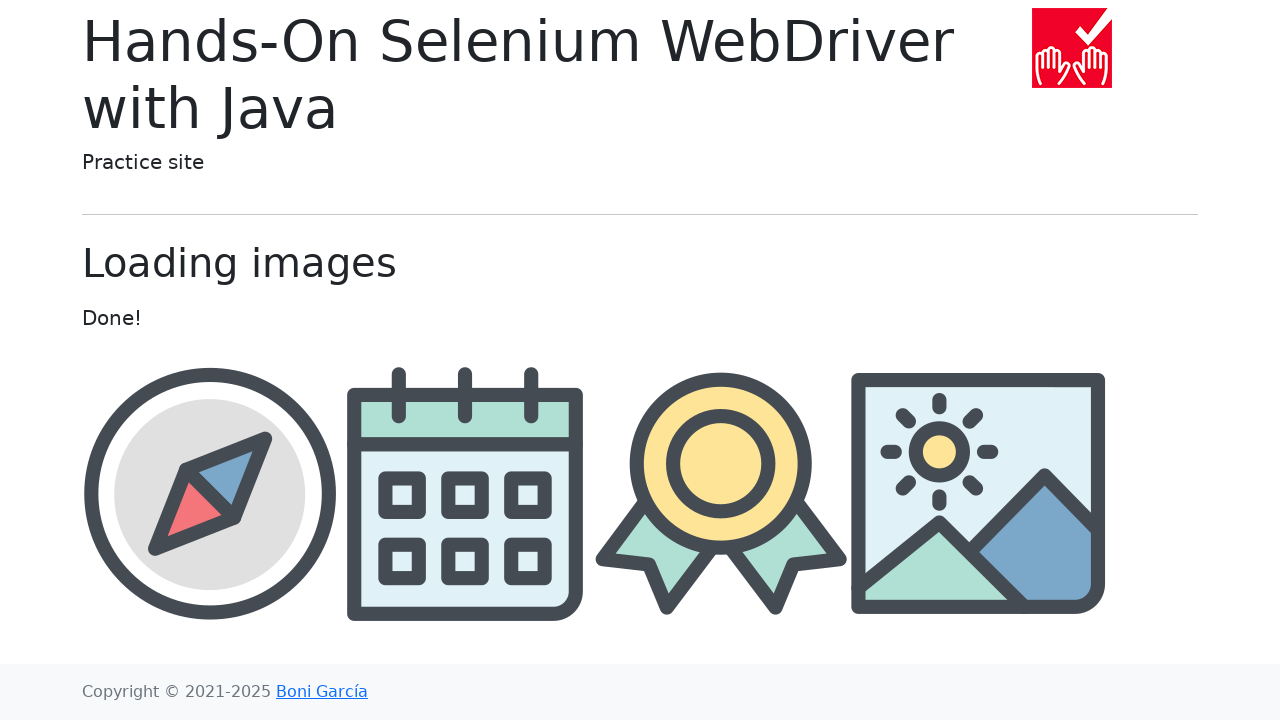

Retrieved src attribute from award image to verify presence
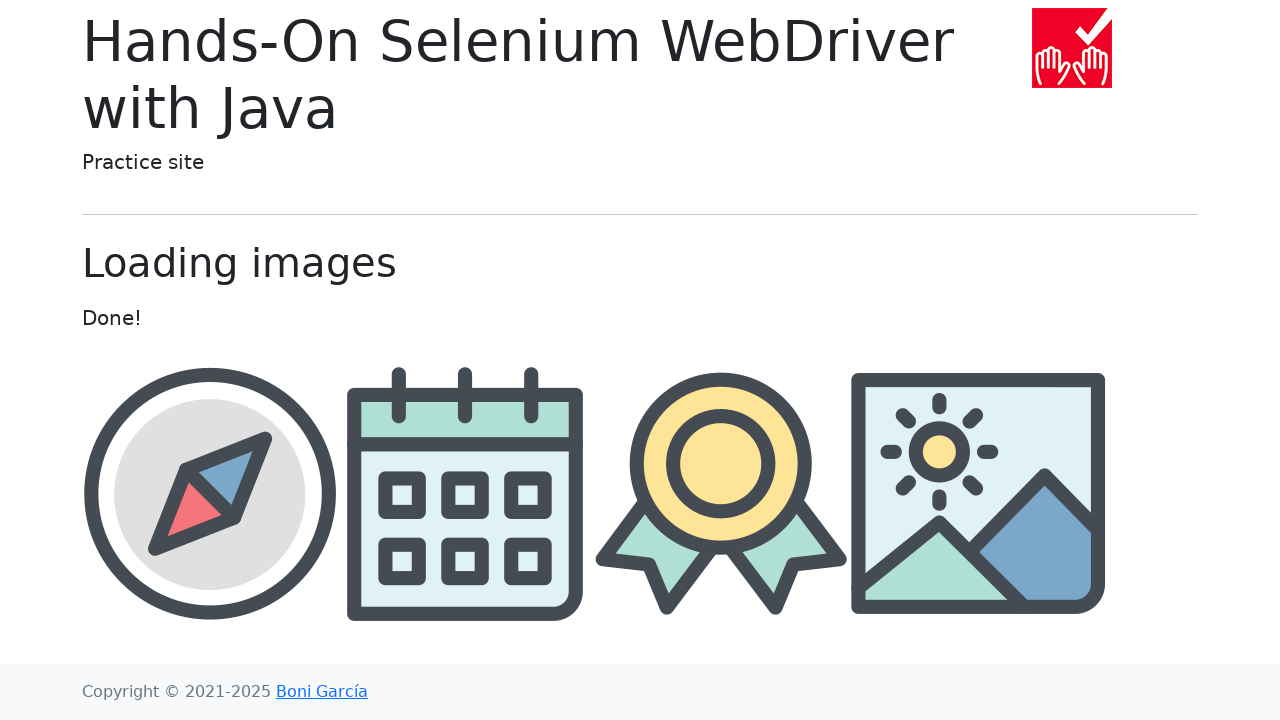

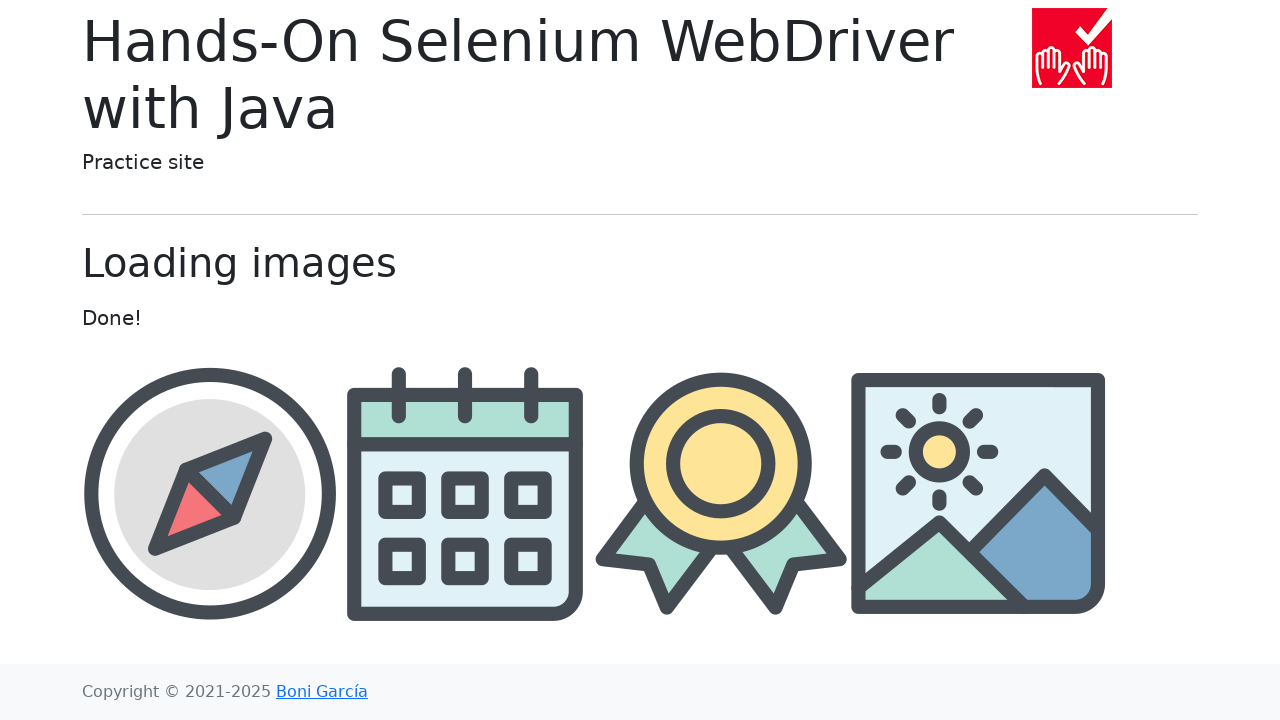